Tests button click functionality by navigating to the elements section, clicking on the Buttons menu item, clicking the "Click Me" button, and verifying that the dynamic click message appears.

Starting URL: https://demoqa.com/elements

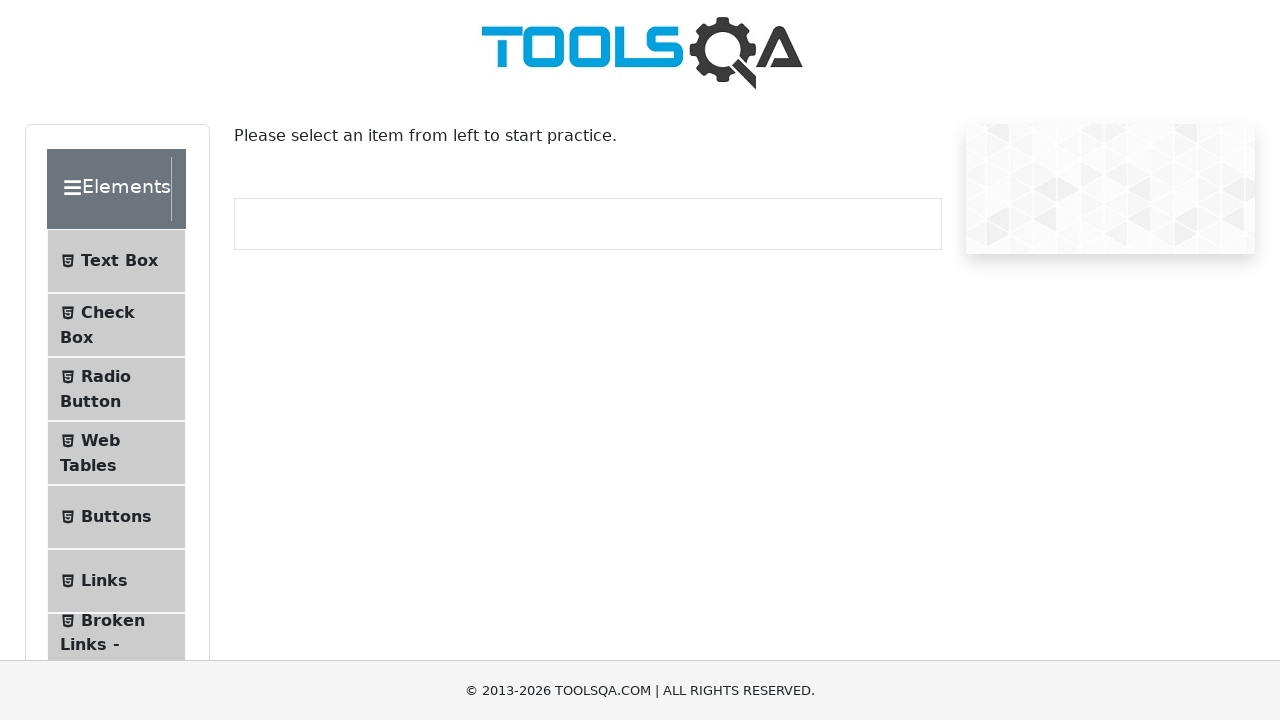

Clicked on the Buttons menu item in the sidebar at (116, 517) on #item-4
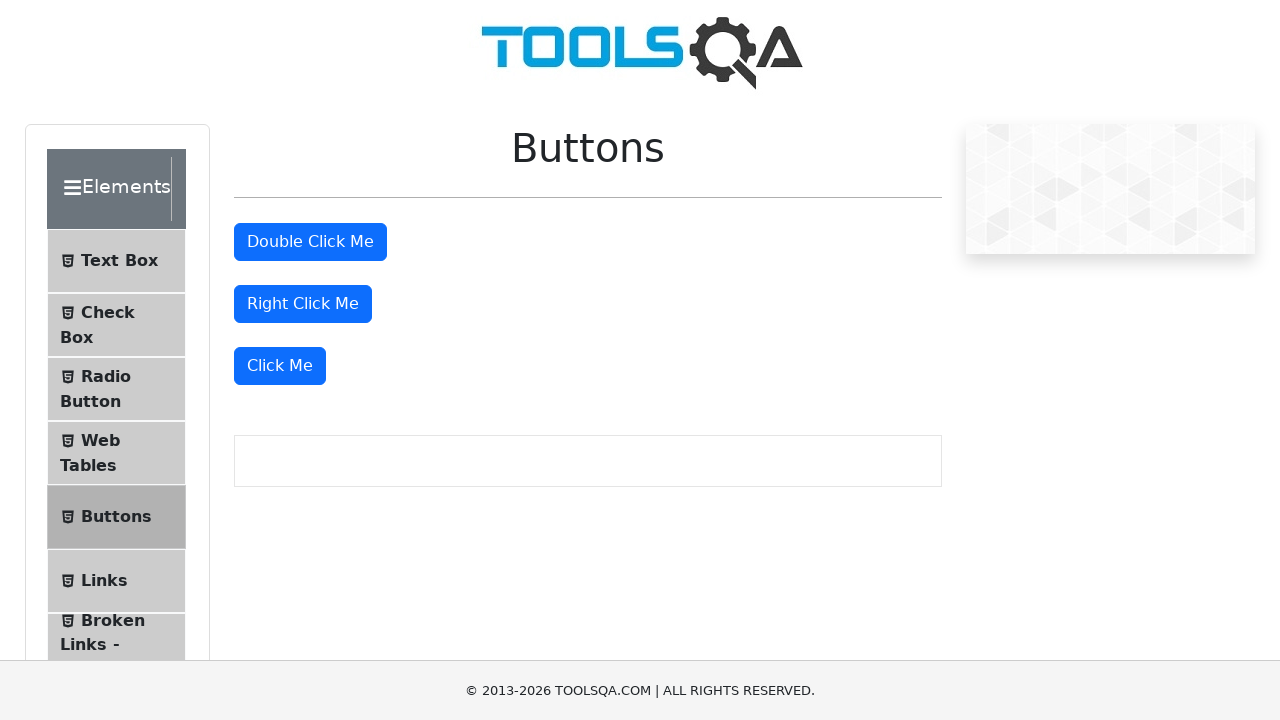

Waited for the 'Click Me' button to appear
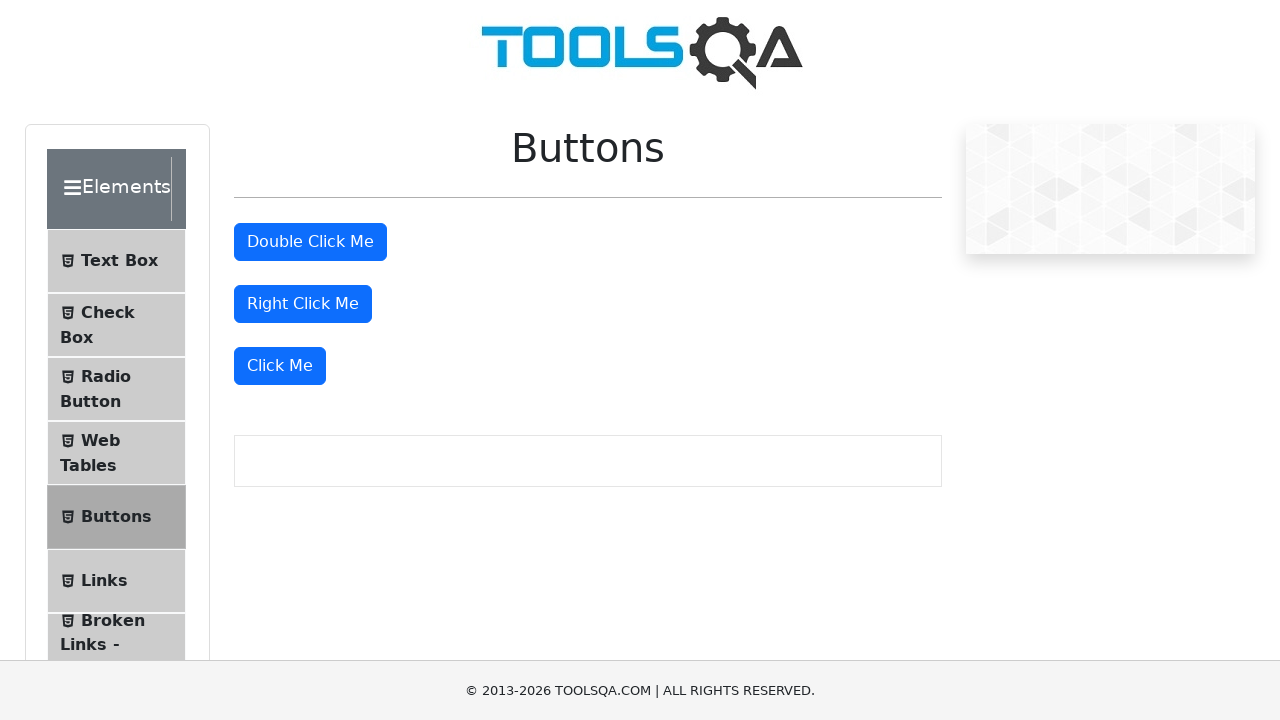

Clicked the 'Click Me' button at (280, 366) on xpath=//div[@class='mt-4']/button[text()='Click Me']
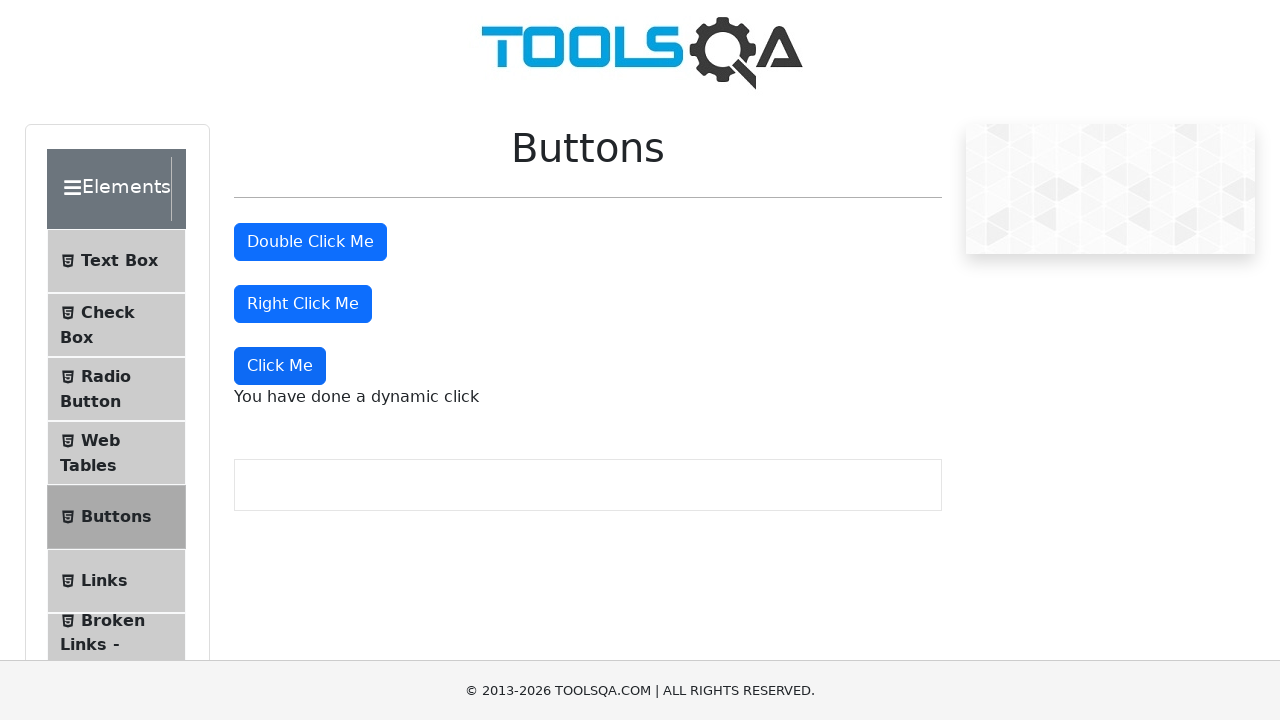

Waited for the dynamic click message to appear
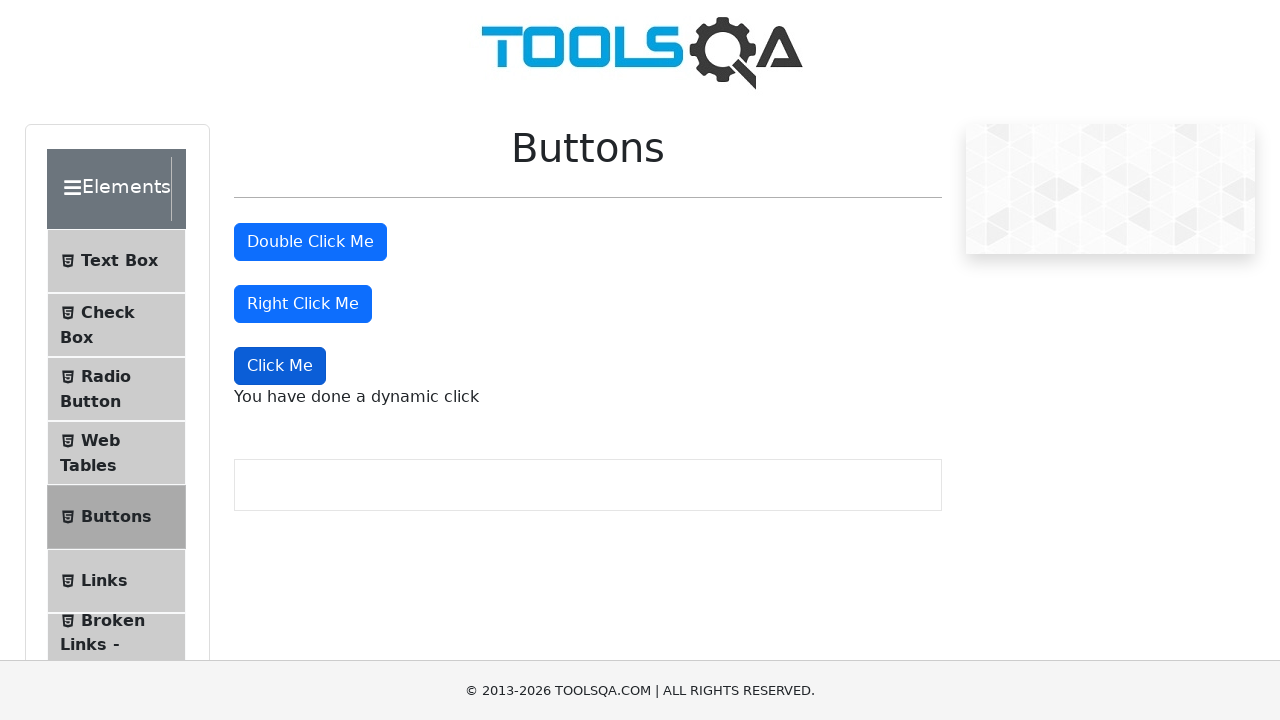

Retrieved the text content from the dynamic click message
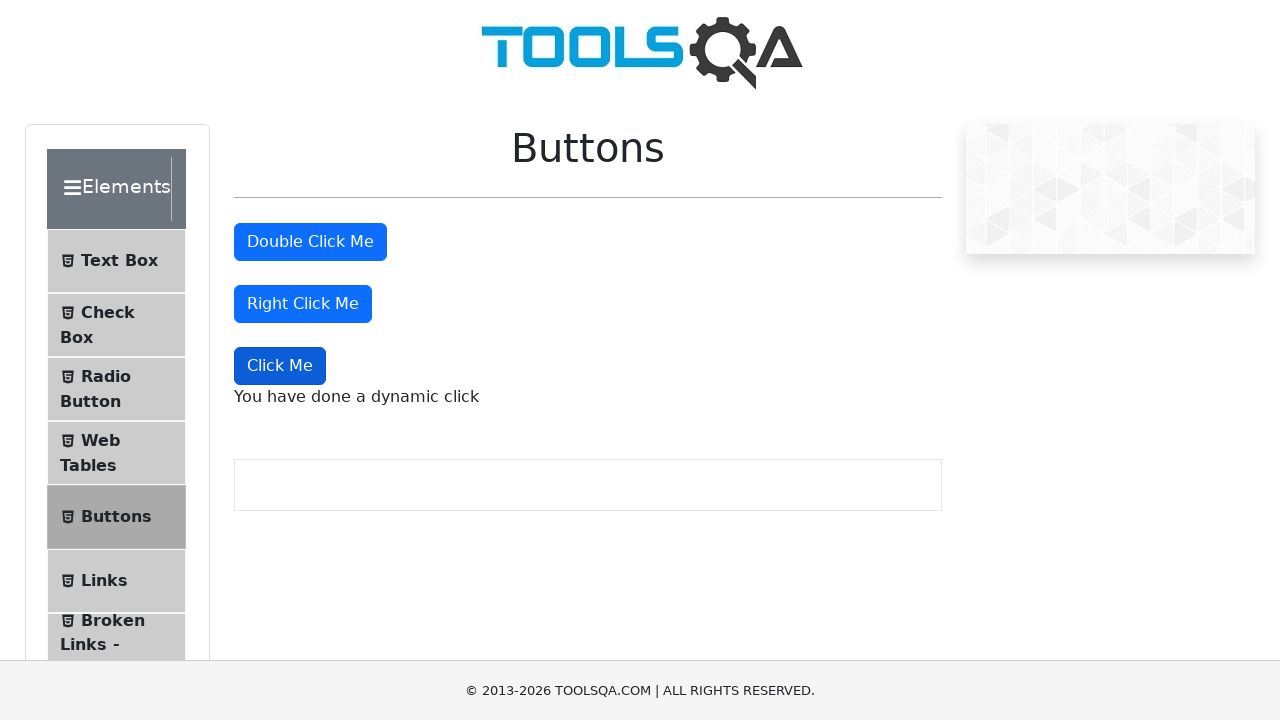

Verified that the dynamic click message displays 'You have done a dynamic click'
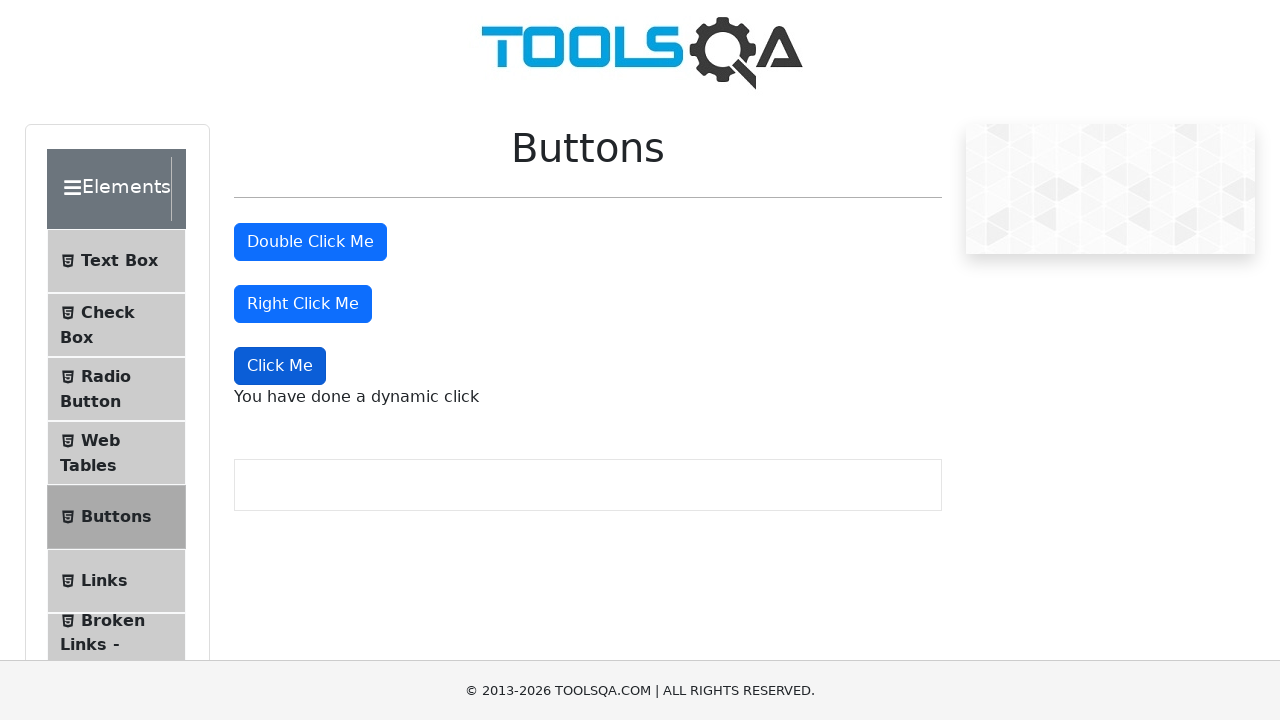

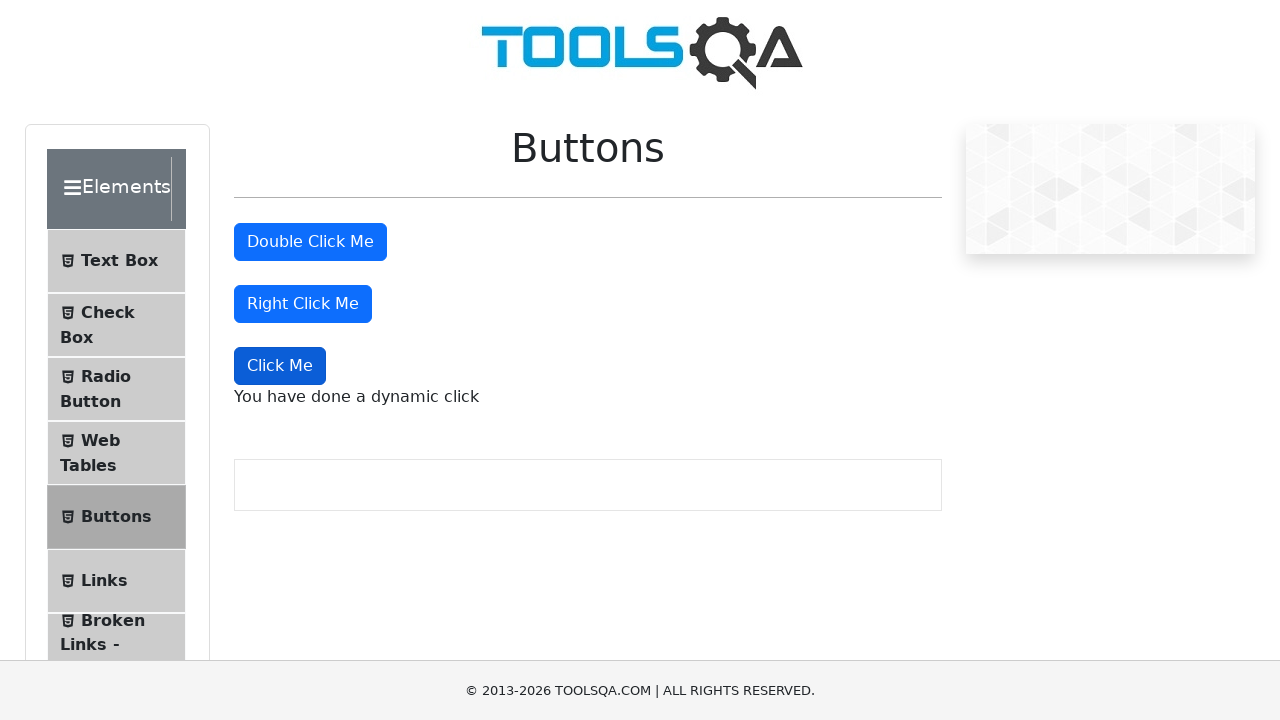